Tests drag and drop functionality by dragging element B to element A's position

Starting URL: https://the-internet.herokuapp.com/drag_and_drop

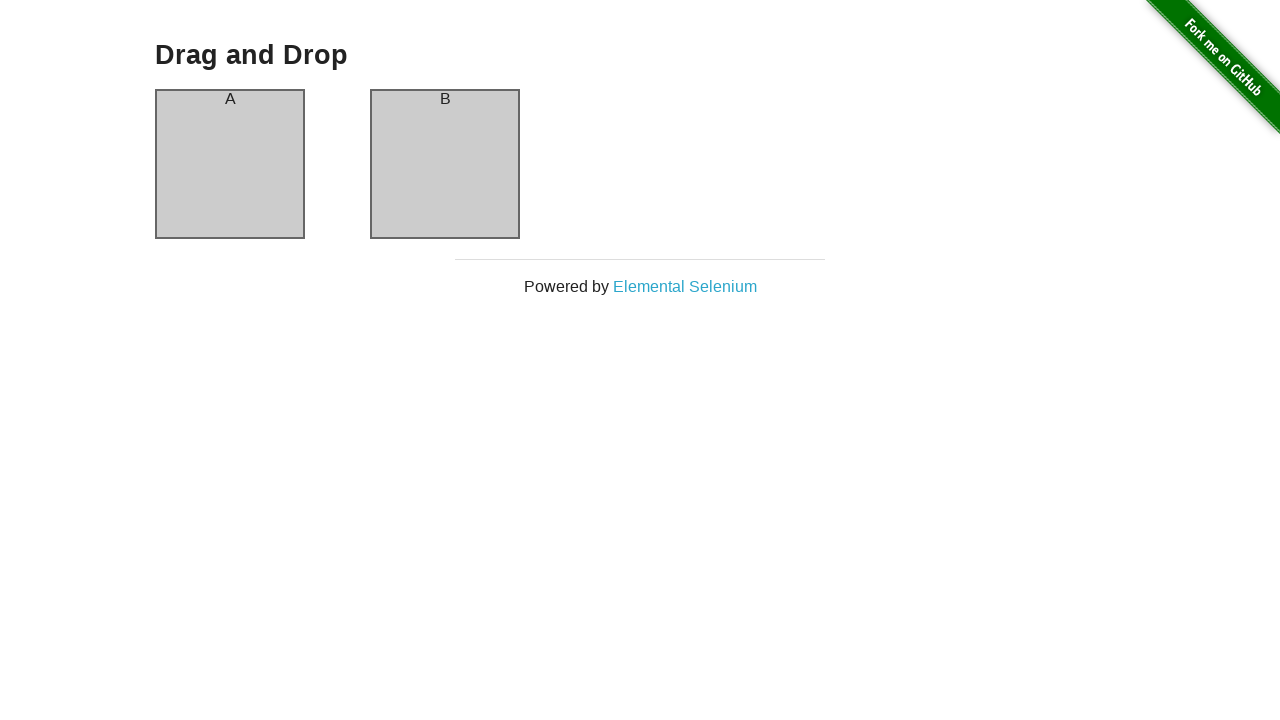

Waited for column A to be visible
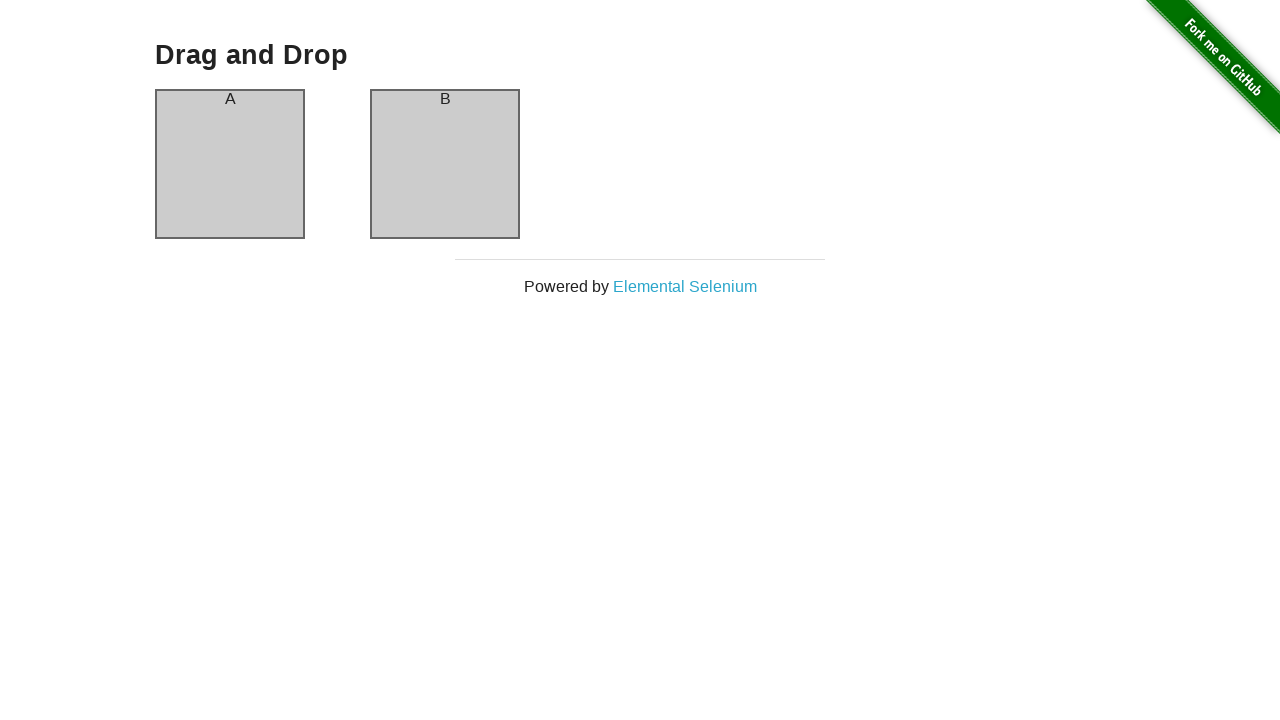

Waited for column B to be visible
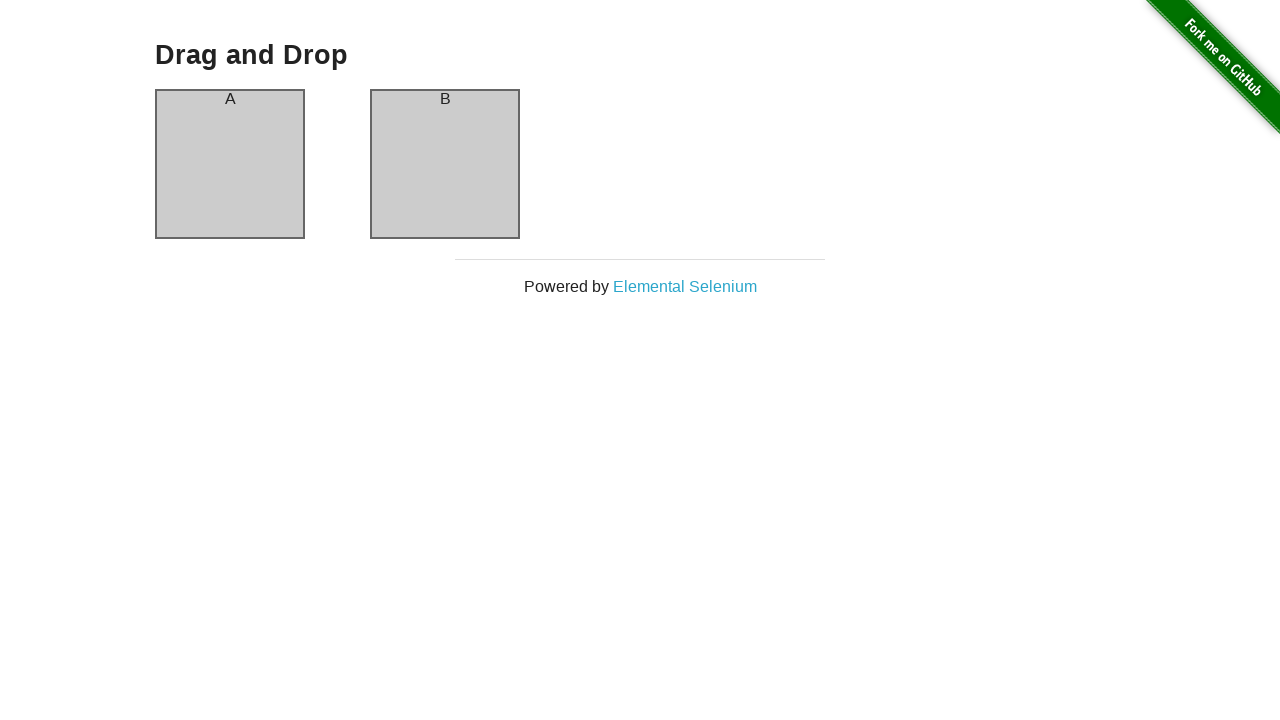

Dragged element B to element A's position at (230, 164)
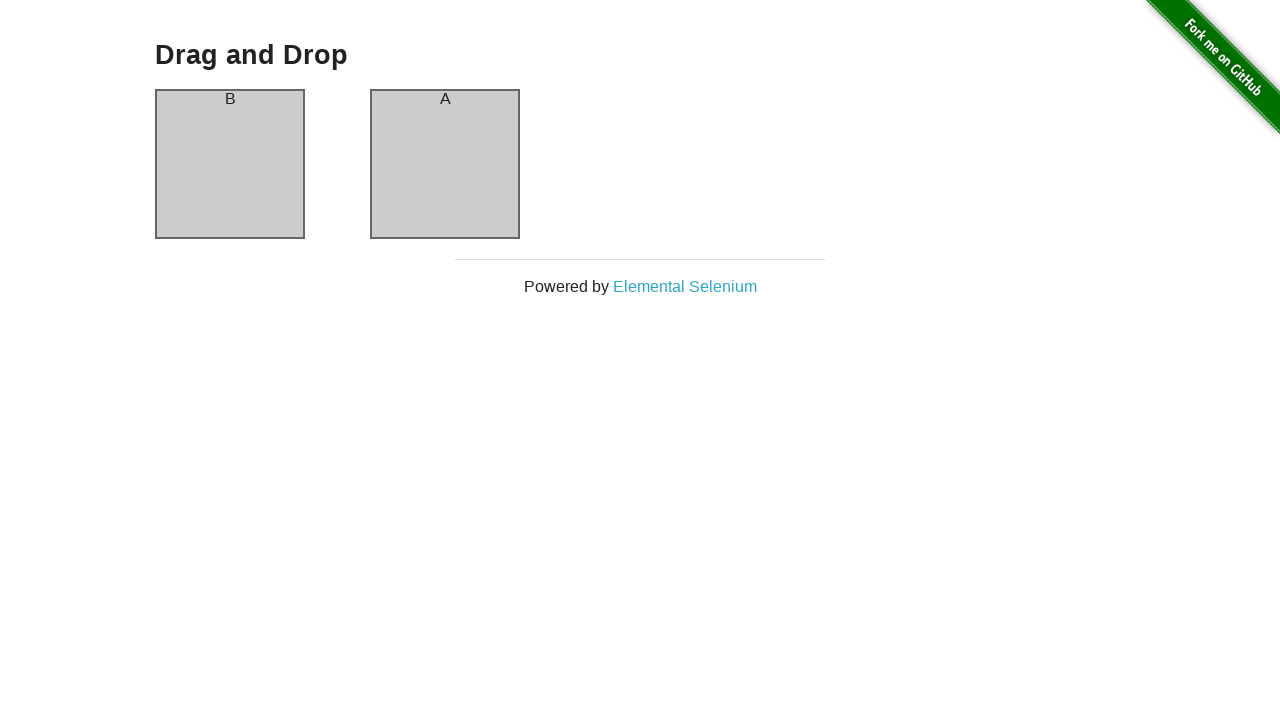

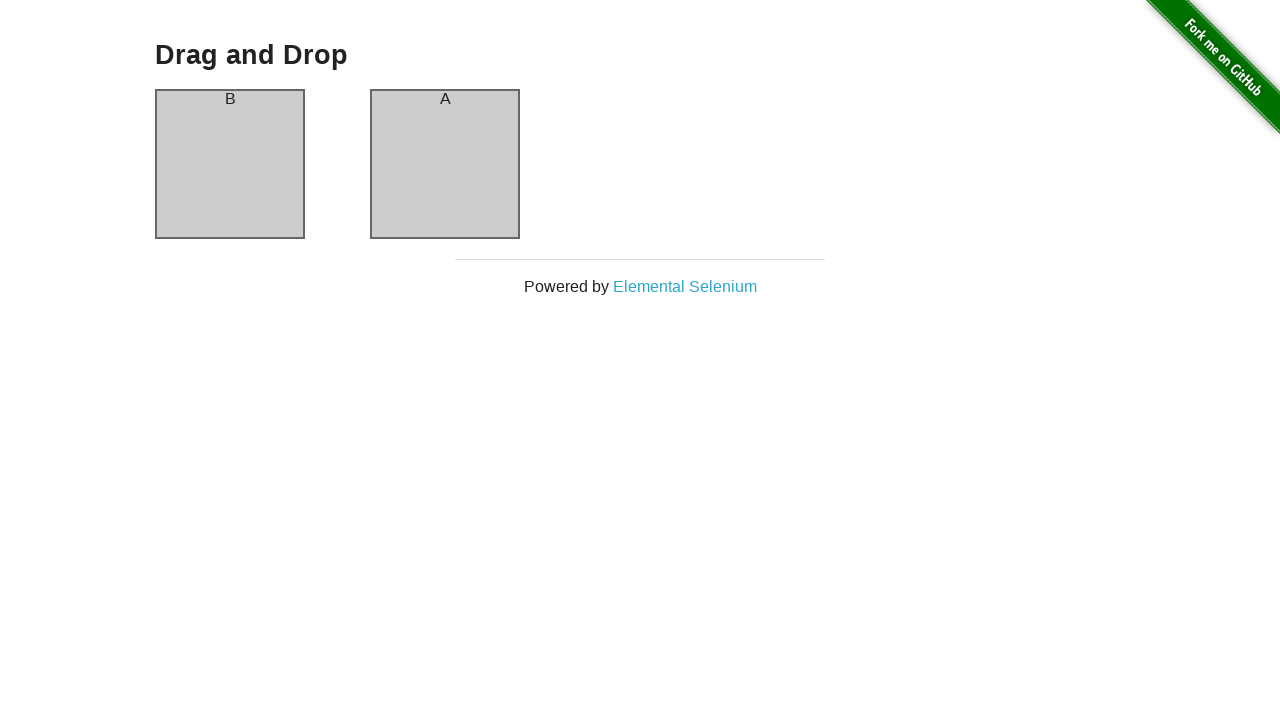